Tests un-marking todo items as complete by unchecking their checkboxes

Starting URL: https://demo.playwright.dev/todomvc

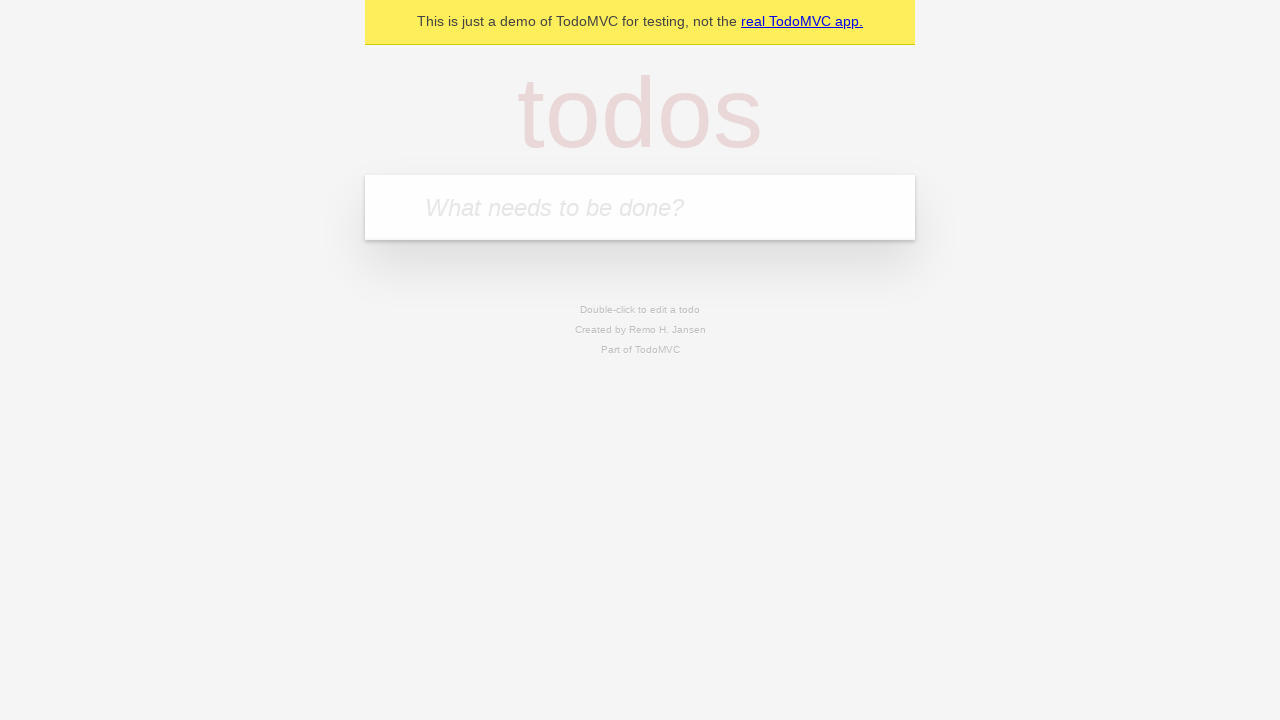

Filled todo input with 'buy some cheese' on internal:attr=[placeholder="What needs to be done?"i]
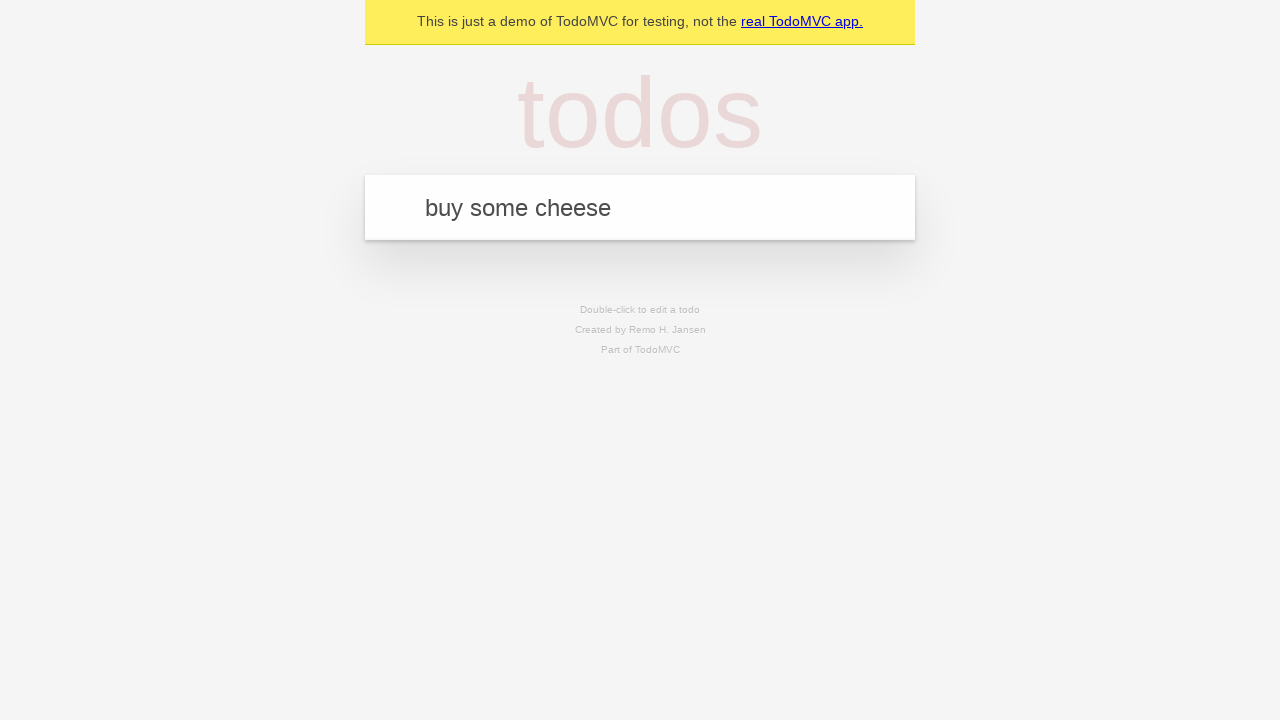

Pressed Enter to create todo 'buy some cheese' on internal:attr=[placeholder="What needs to be done?"i]
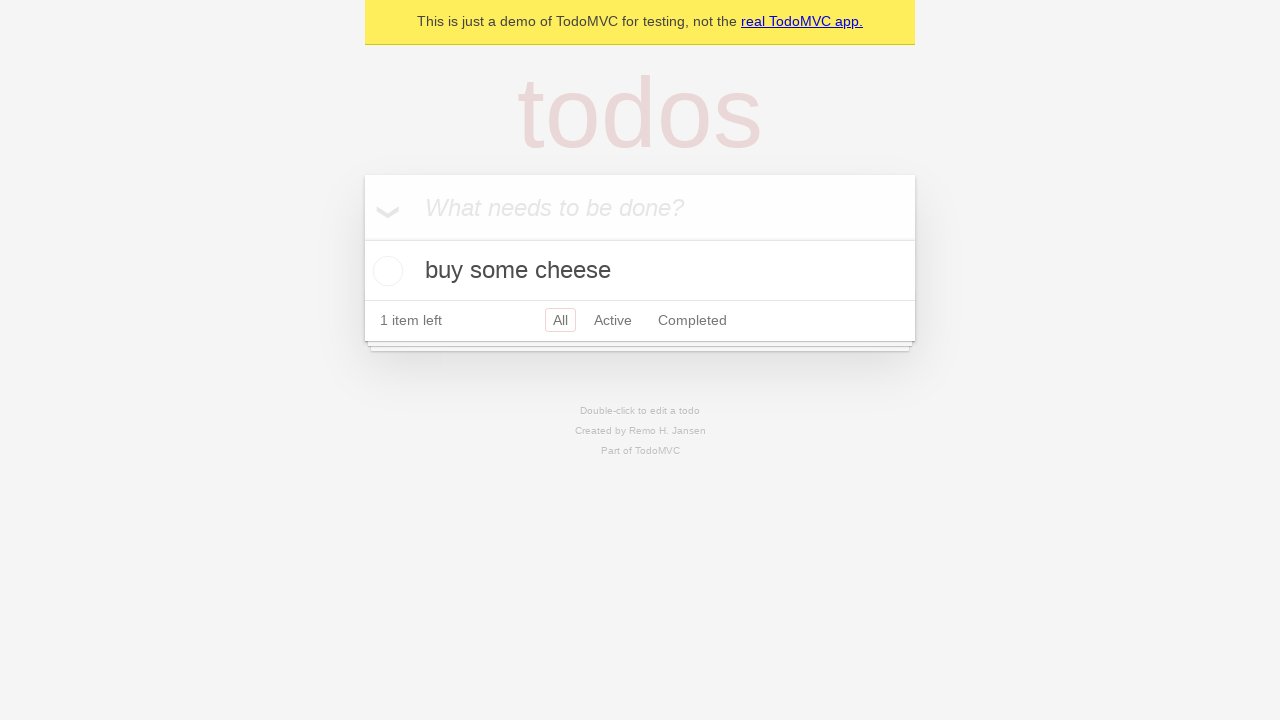

Filled todo input with 'feed the cat' on internal:attr=[placeholder="What needs to be done?"i]
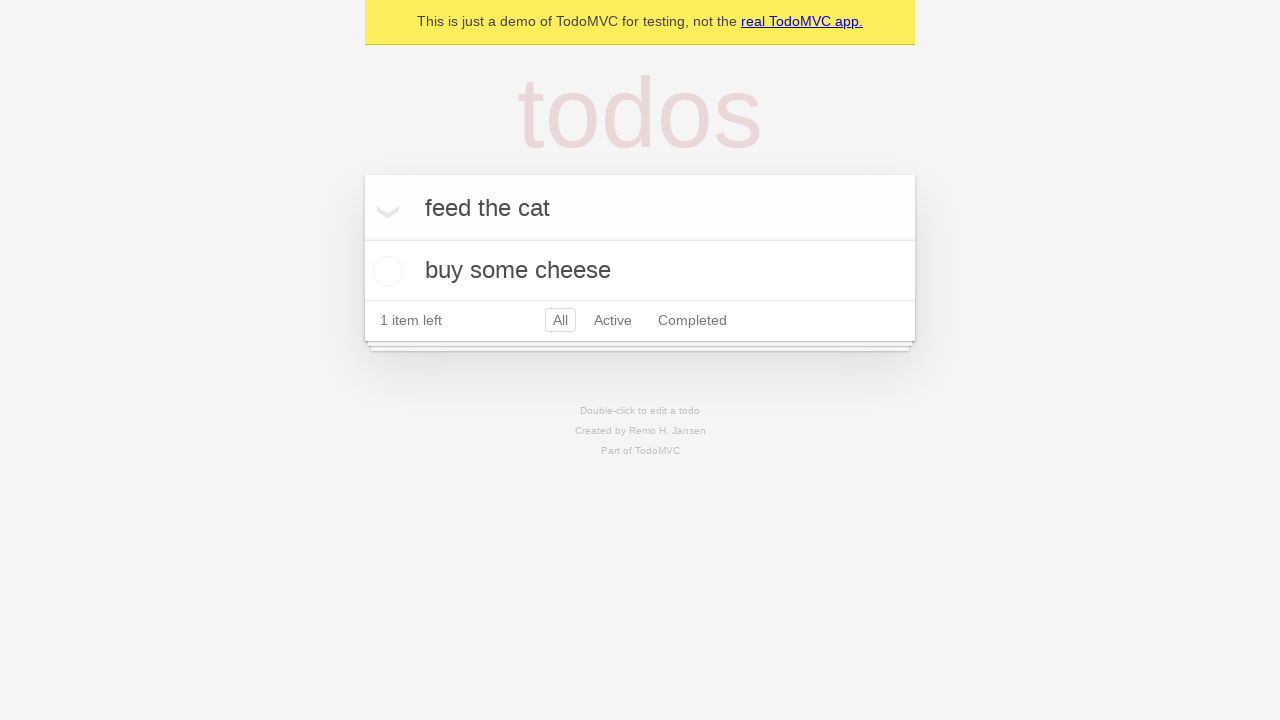

Pressed Enter to create todo 'feed the cat' on internal:attr=[placeholder="What needs to be done?"i]
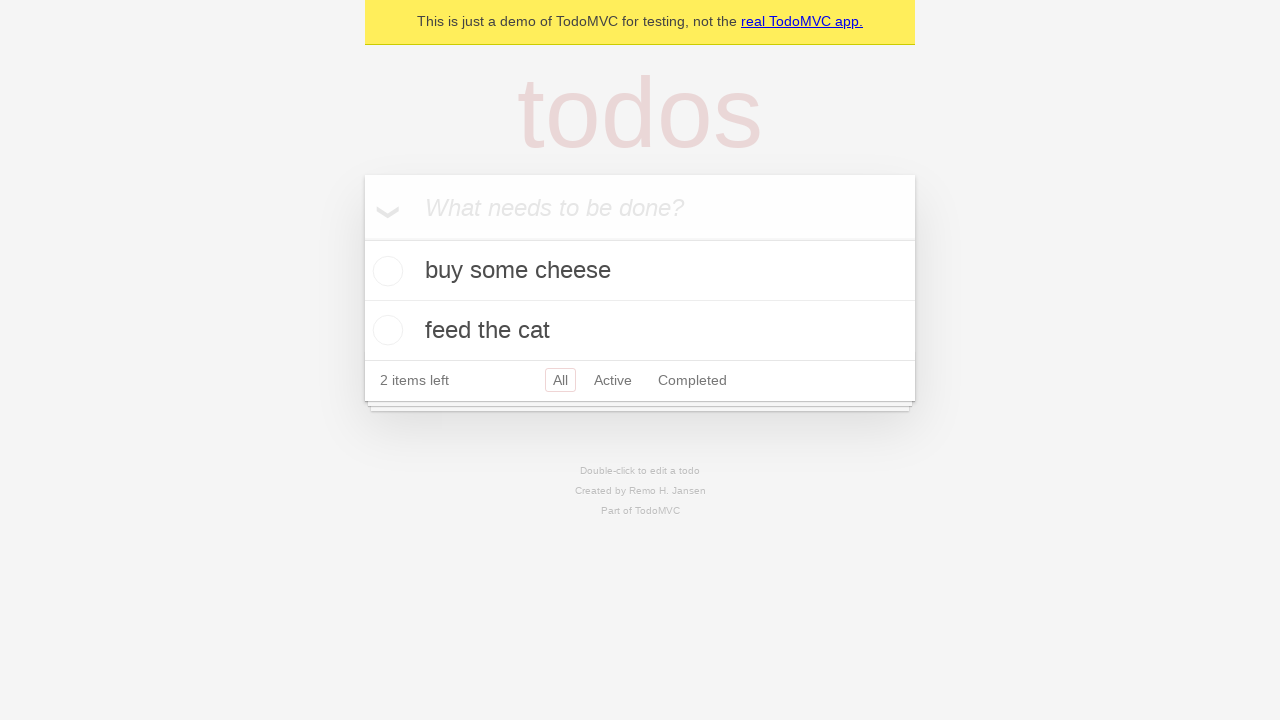

Todo items loaded and became visible
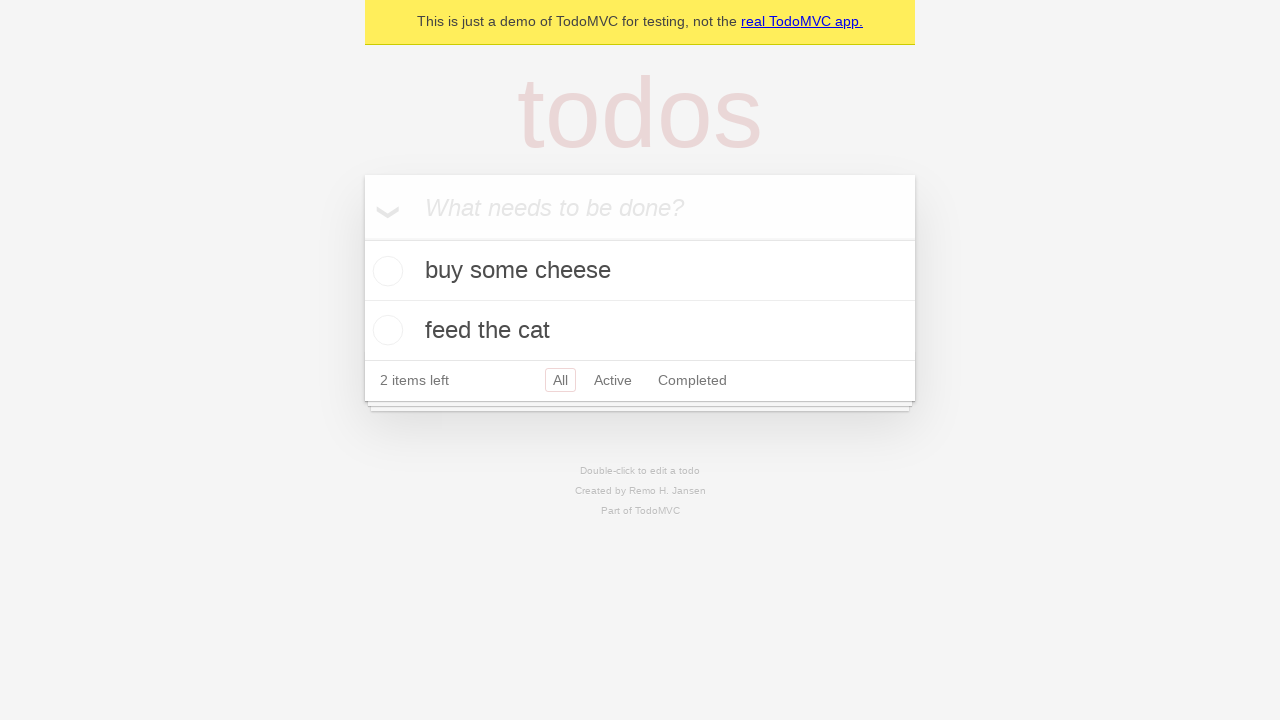

Checked the first todo item at (385, 271) on internal:testid=[data-testid="todo-item"s] >> nth=0 >> internal:role=checkbox
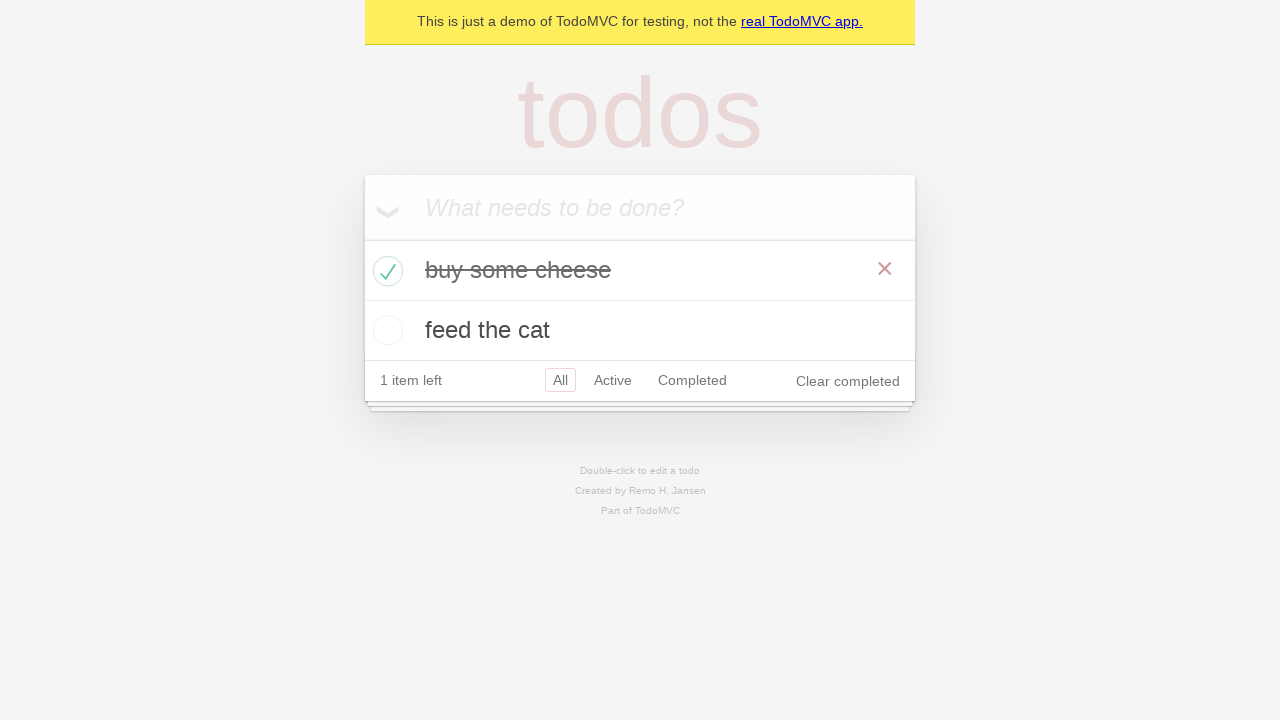

Unchecked the first todo item to mark it as incomplete at (385, 271) on internal:testid=[data-testid="todo-item"s] >> nth=0 >> internal:role=checkbox
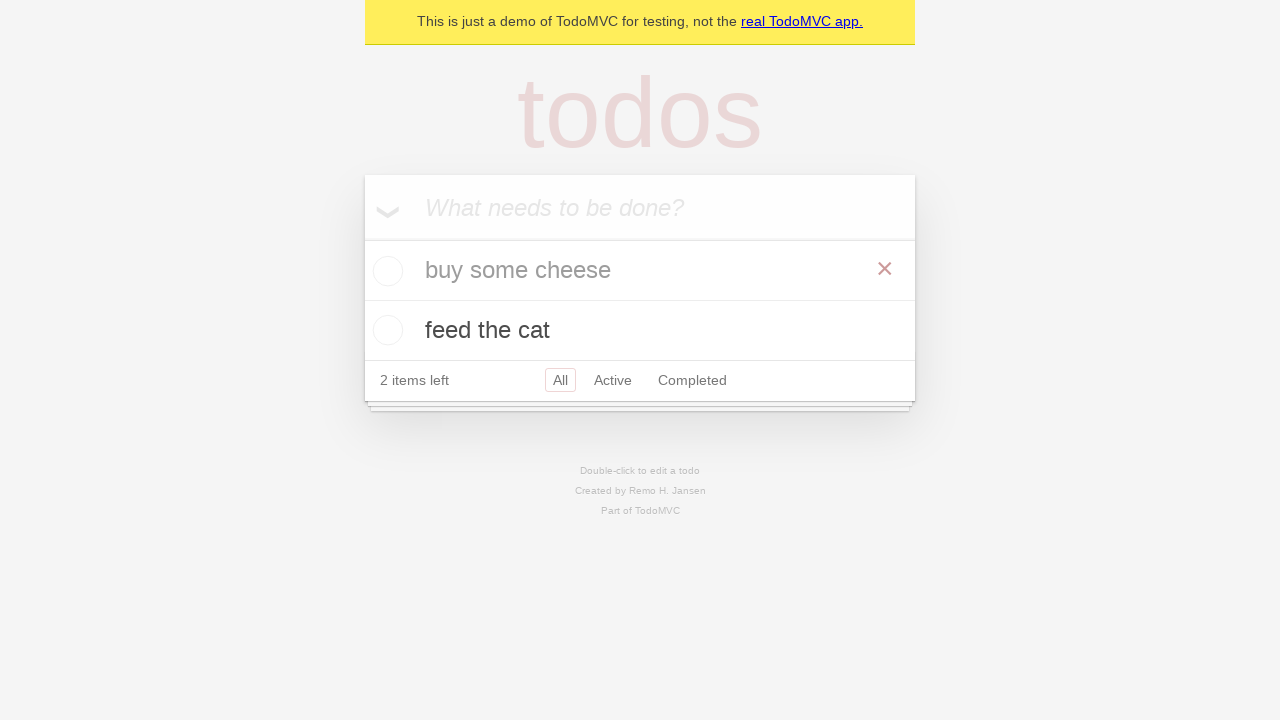

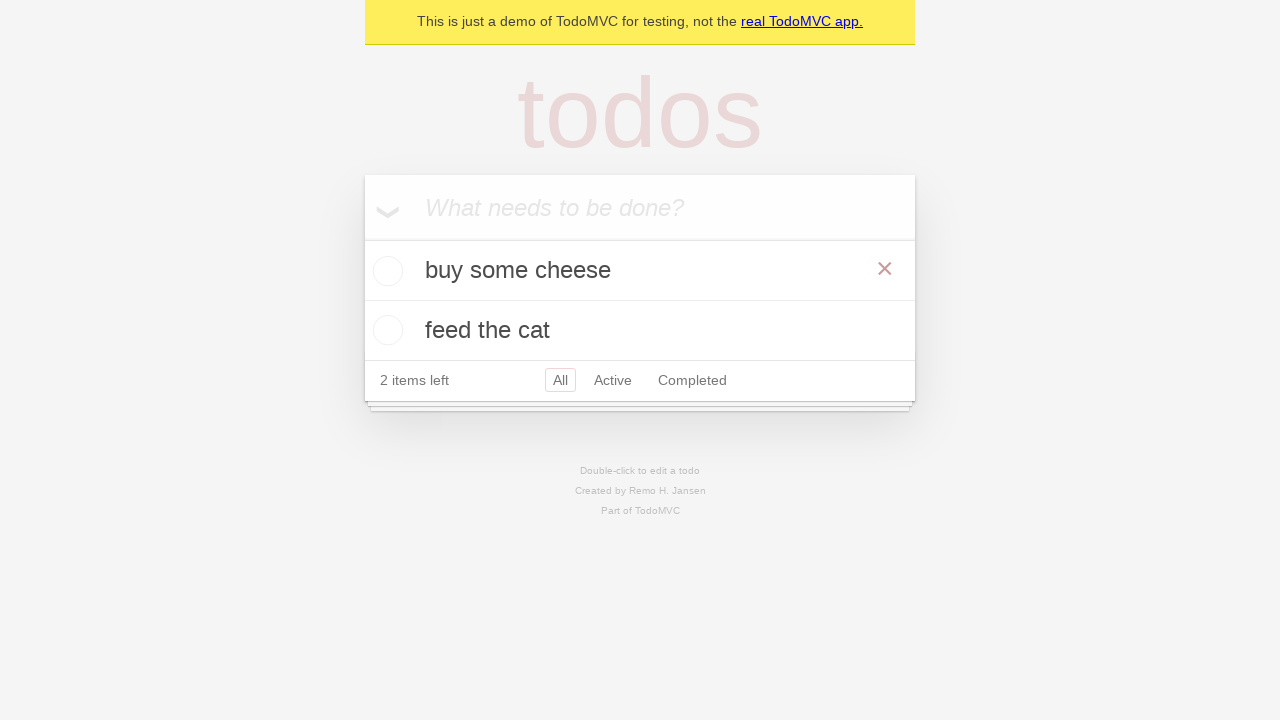